Tests page scrolling functionality by scrolling to the bottom of the page using JavaScript

Starting URL: https://naveenautomationlabs.com/opencart/index.php?route=account/login

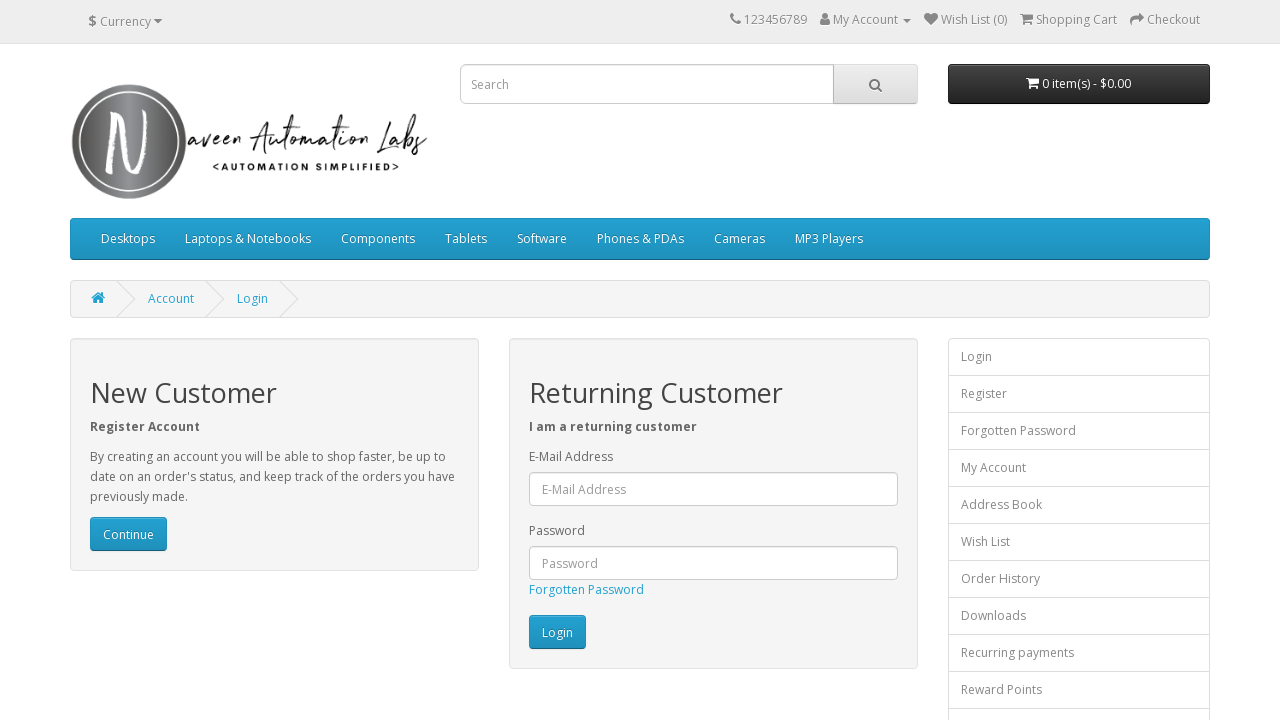

Navigated to OpenCart login page
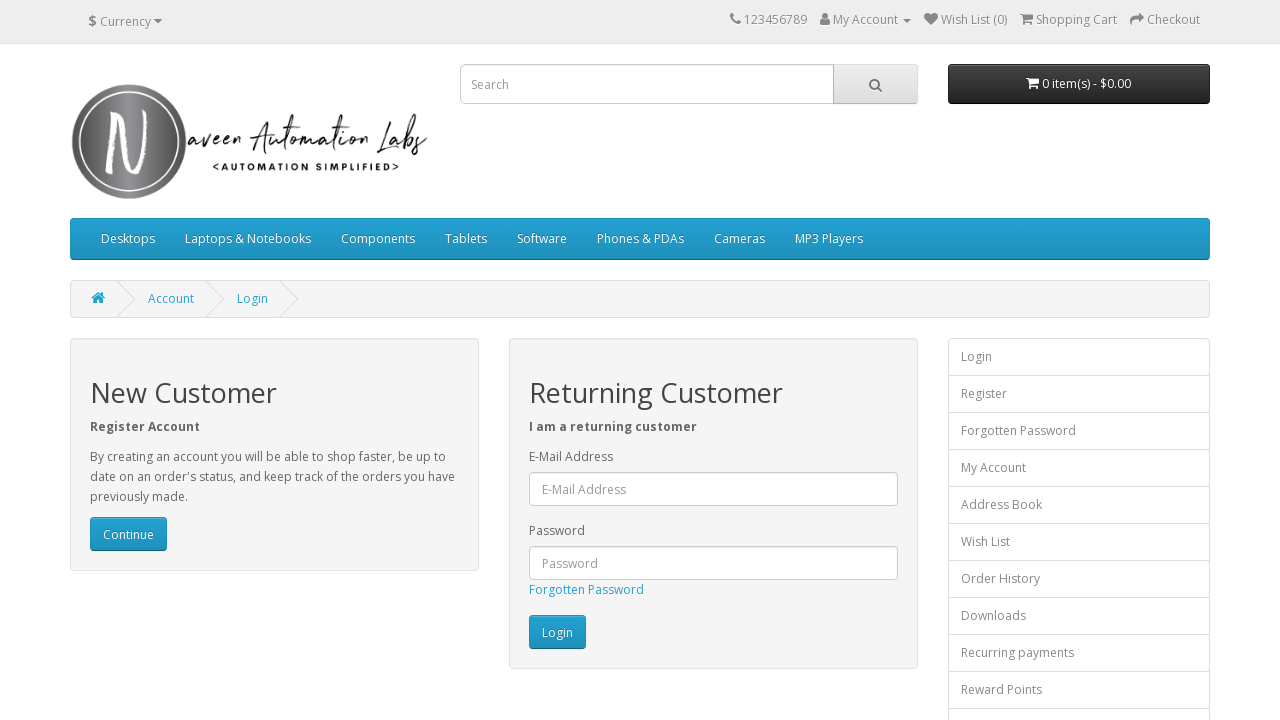

Scrolled to bottom of page using JavaScript
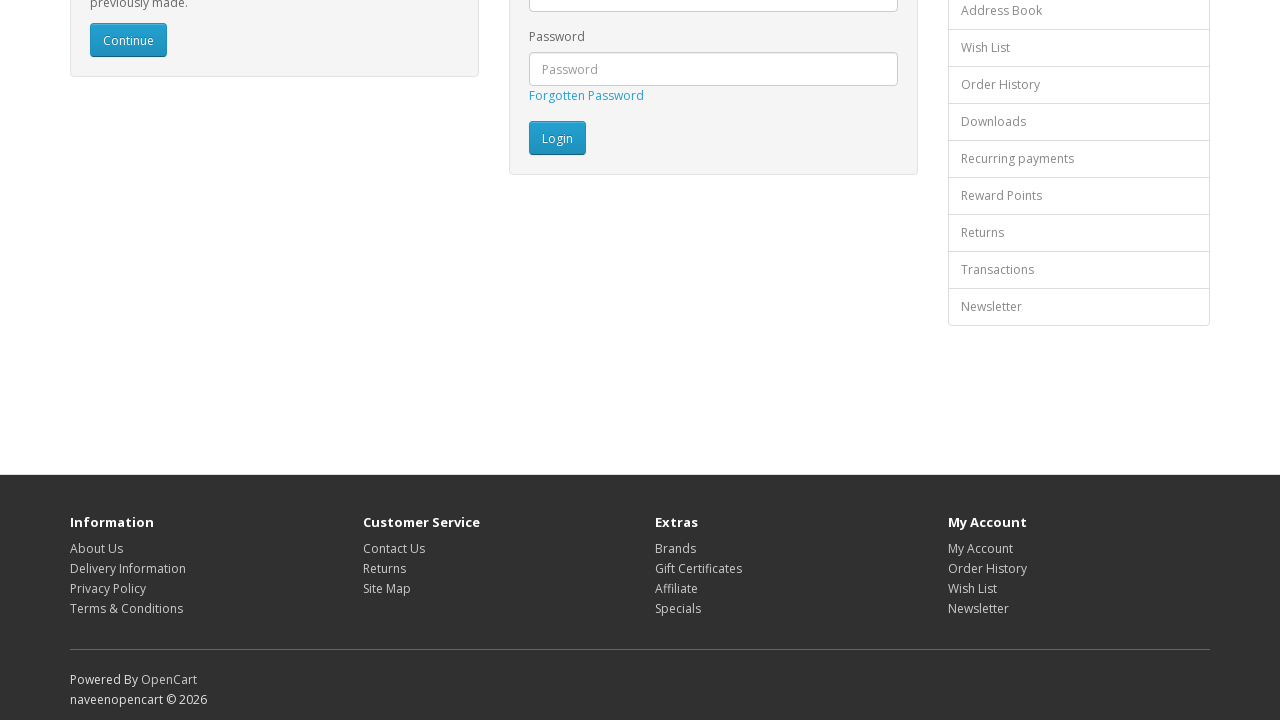

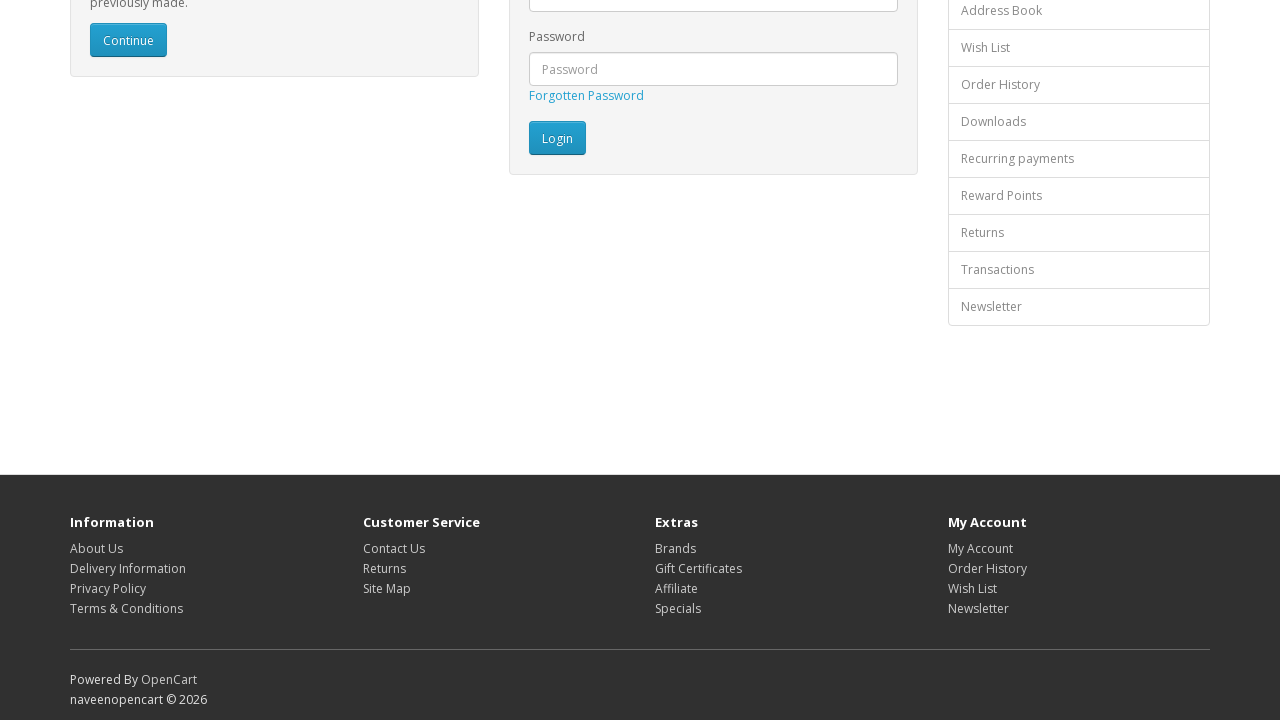